Tests selecting an option from a dropdown menu by its visible text and verifies the selection

Starting URL: https://the-internet.herokuapp.com/dropdown

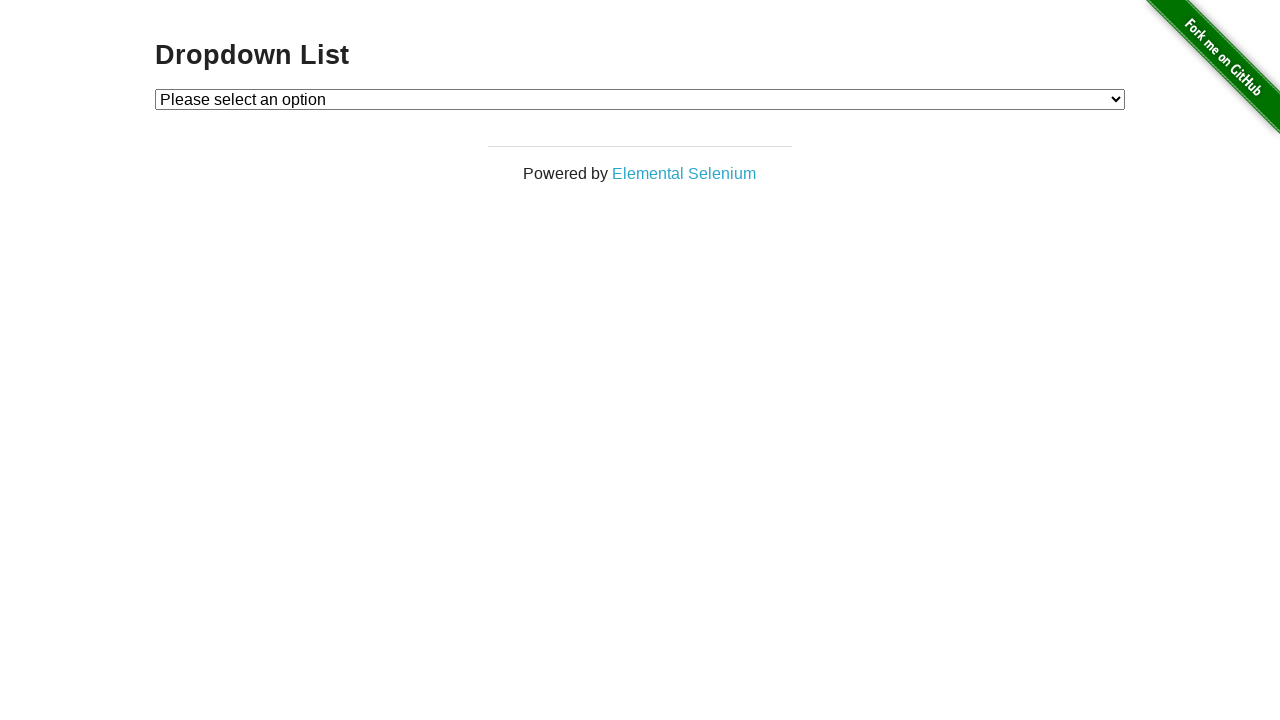

Navigated to dropdown menu page
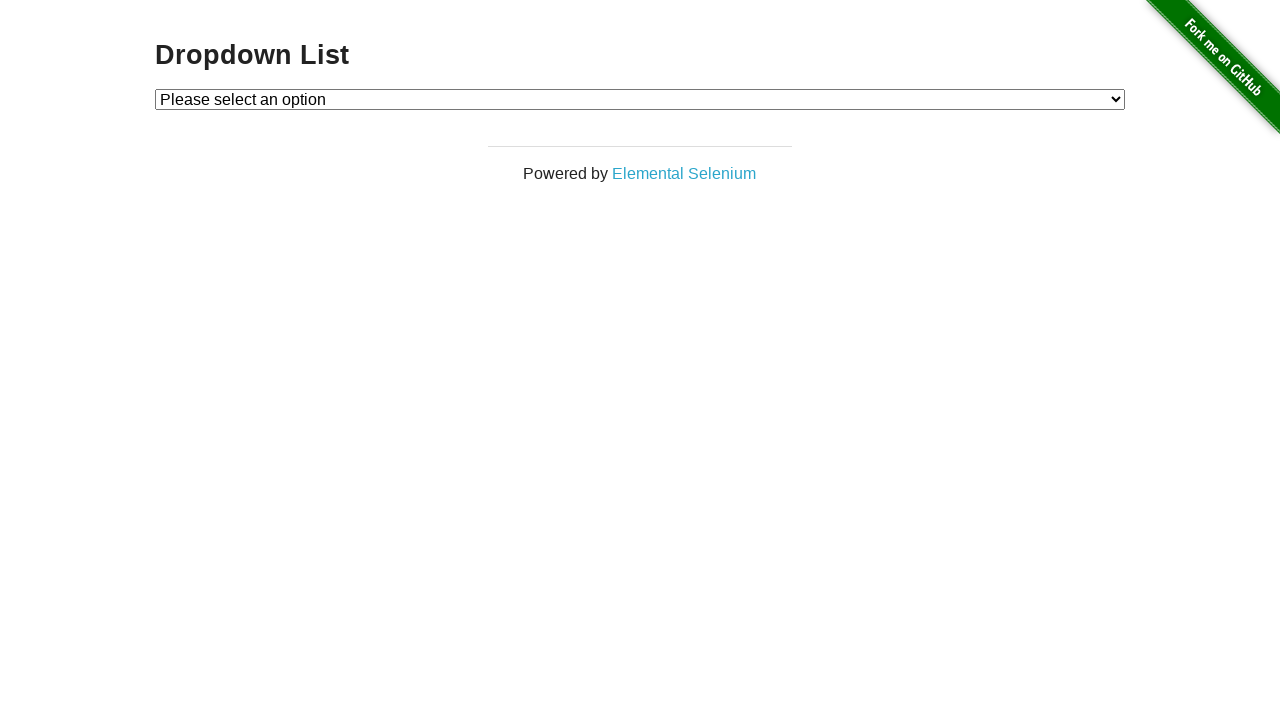

Selected 'Option 1' from dropdown menu by visible text on #dropdown
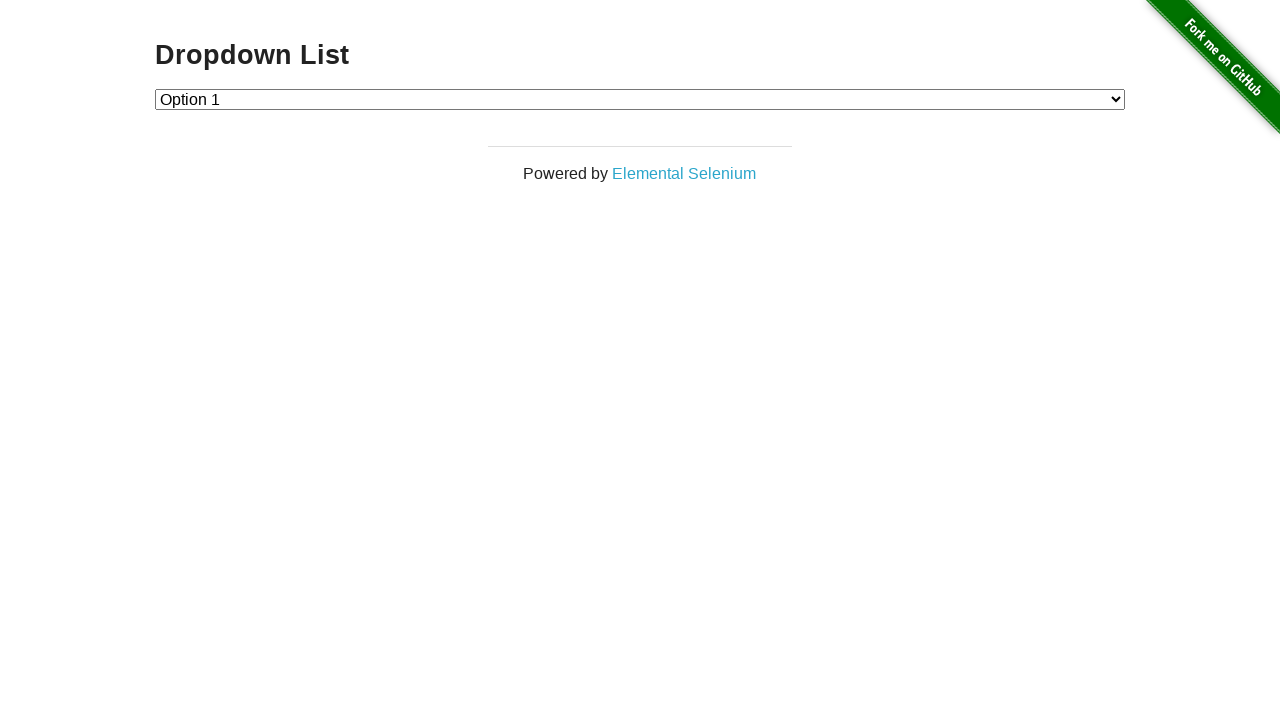

Retrieved the selected option value from dropdown
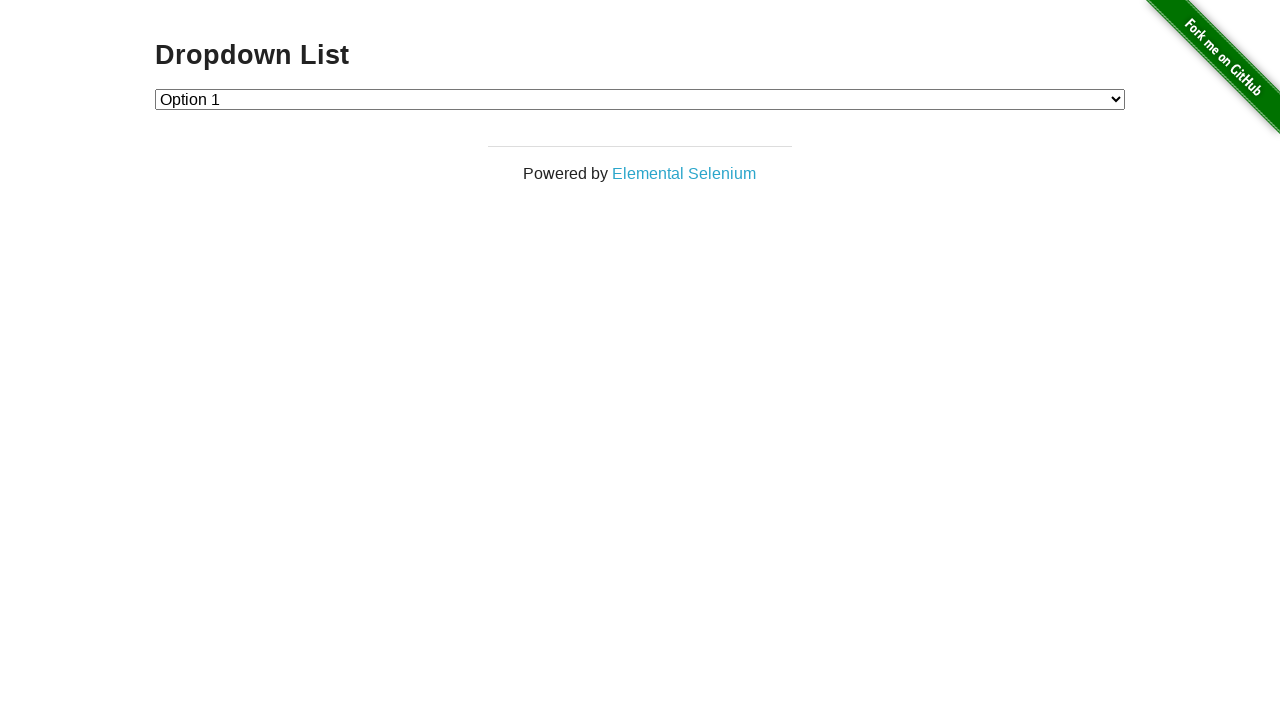

Verified that selected value is '1'
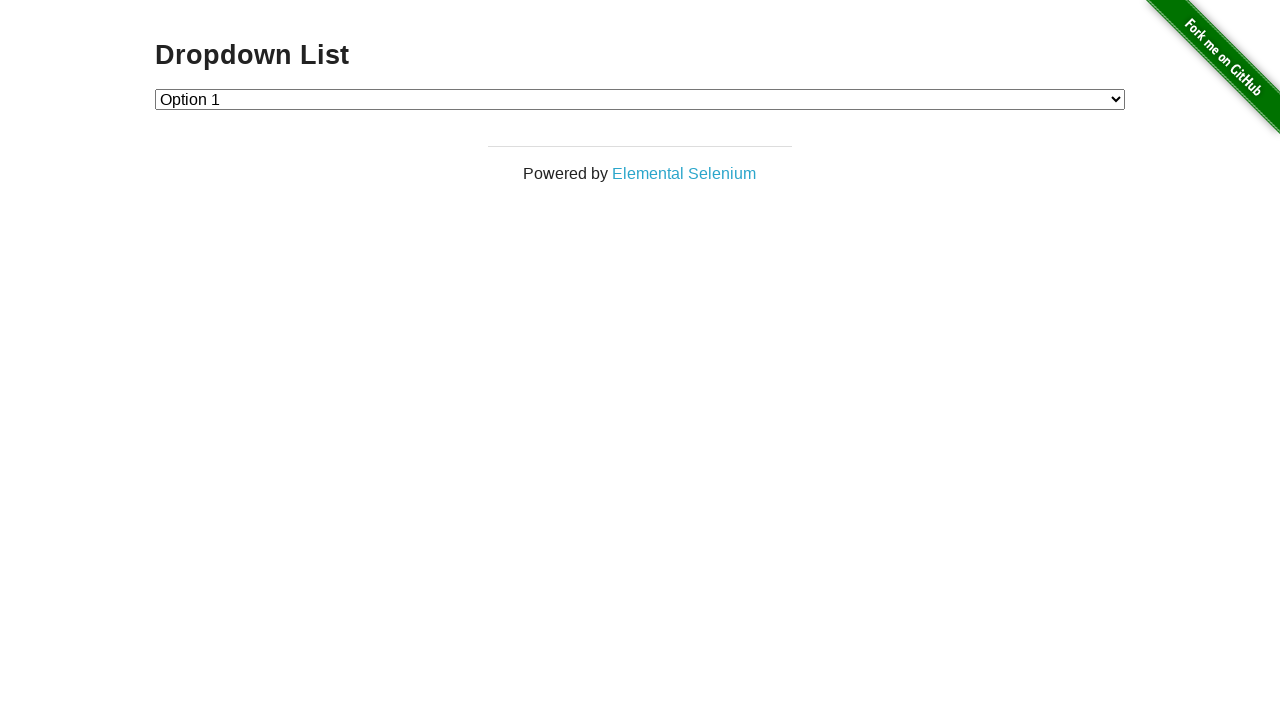

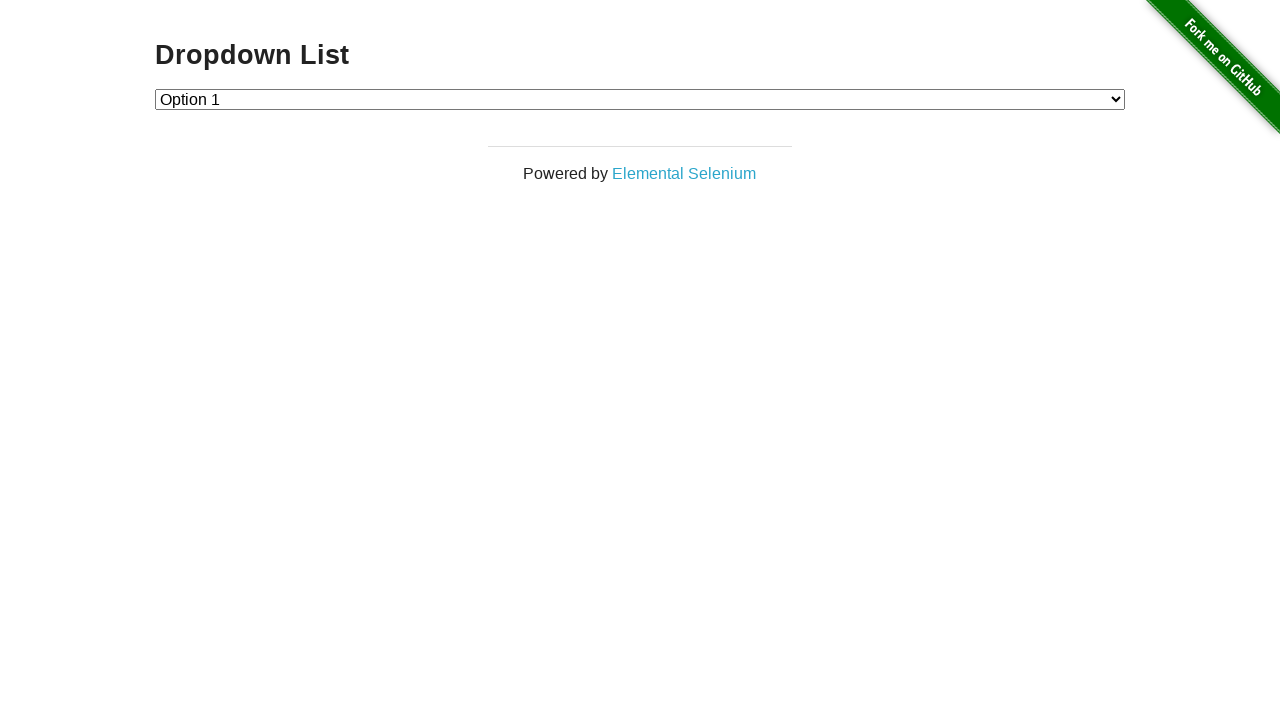